Tests a comprehensive form submission on a Katalon demo page by filling in personal information fields including name, gender, date of birth, address, email, password, company, role selection, job expectations, development preferences, and comments, then submitting the form.

Starting URL: https://katalon-test.s3.amazonaws.com/demo-aut/dist/html/form.html

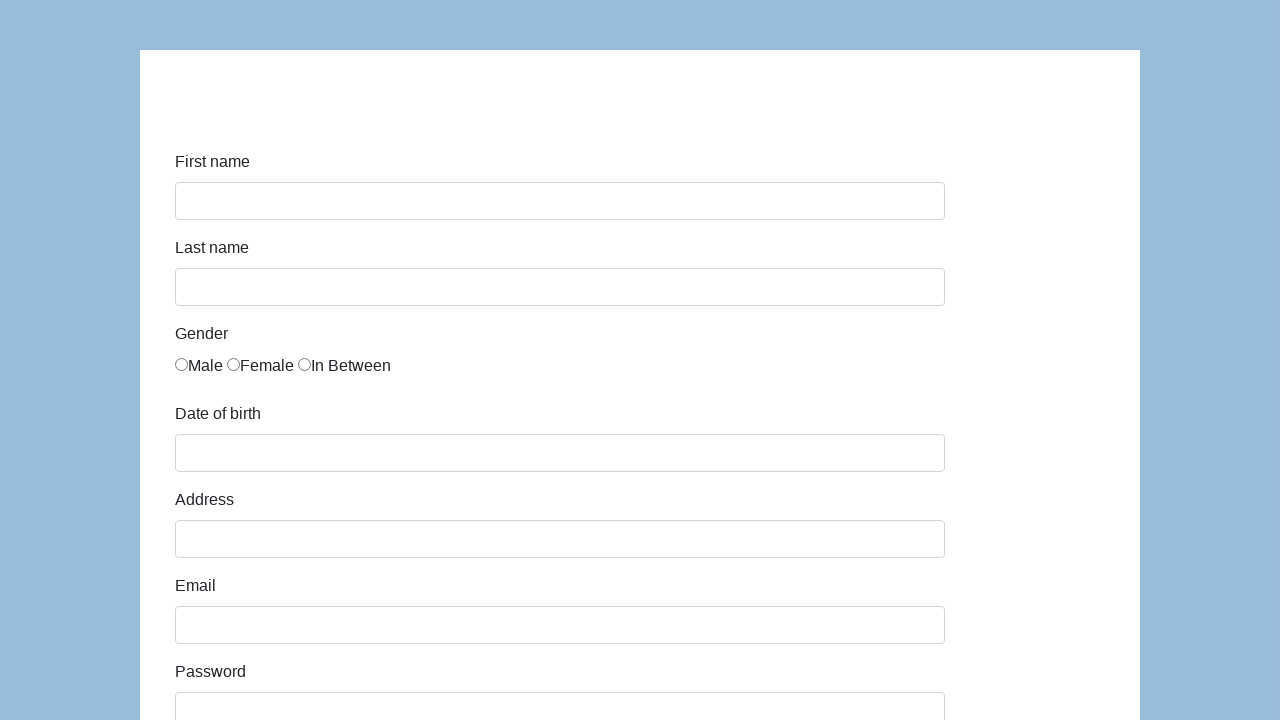

Clicked first name field at (560, 201) on #first-name
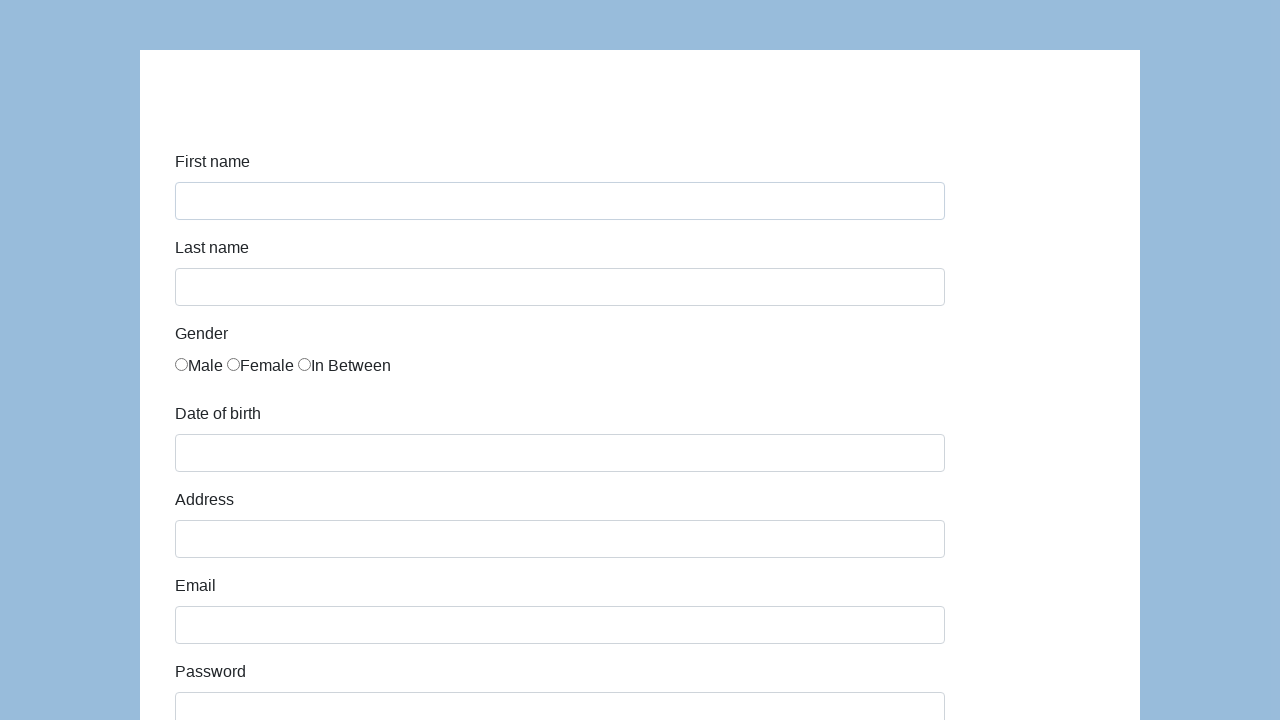

Filled first name field with 'Jan' on #first-name
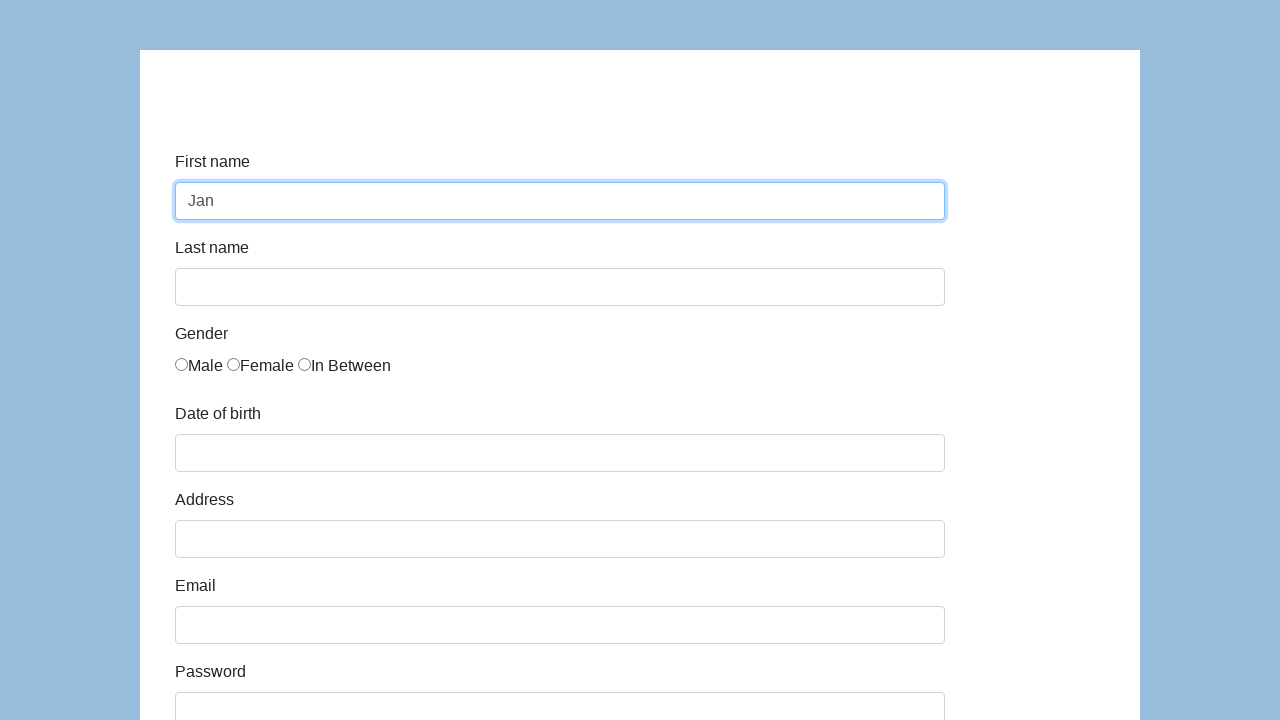

Clicked last name field at (560, 287) on #last-name
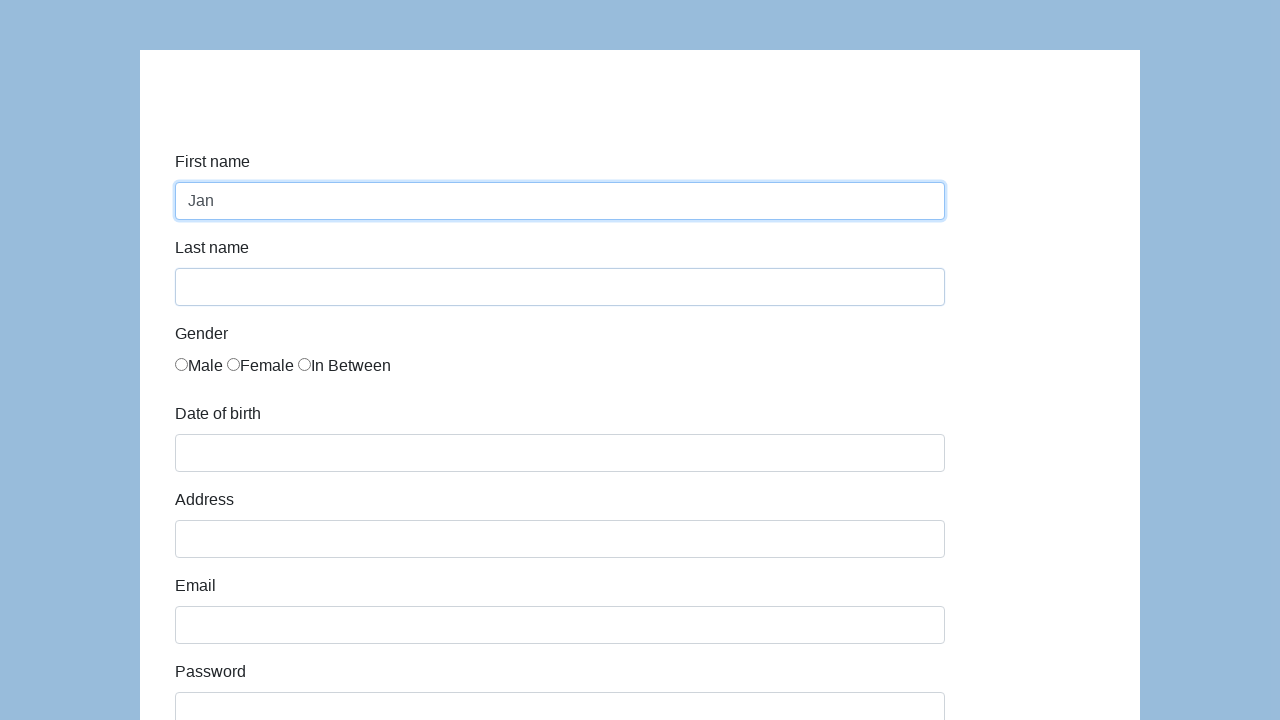

Filled last name field with 'Kot' on #last-name
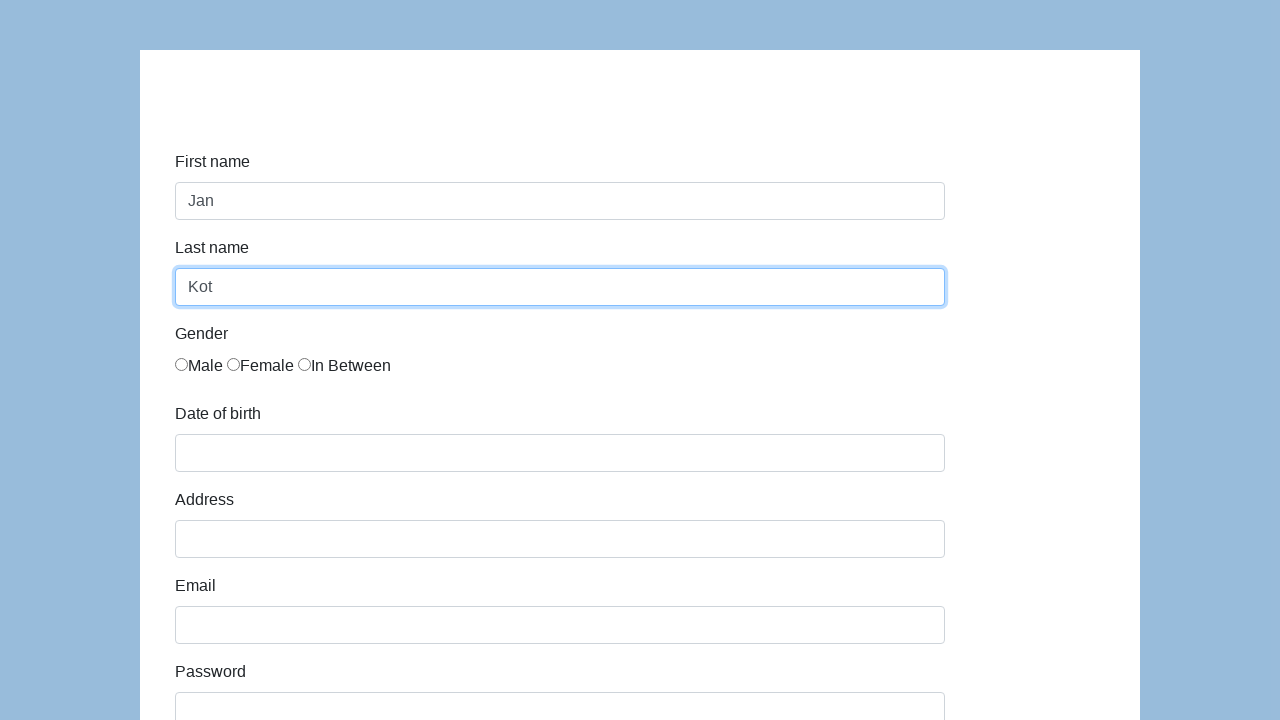

Selected Female gender option at (234, 364) on input[name='gender'] >> nth=1
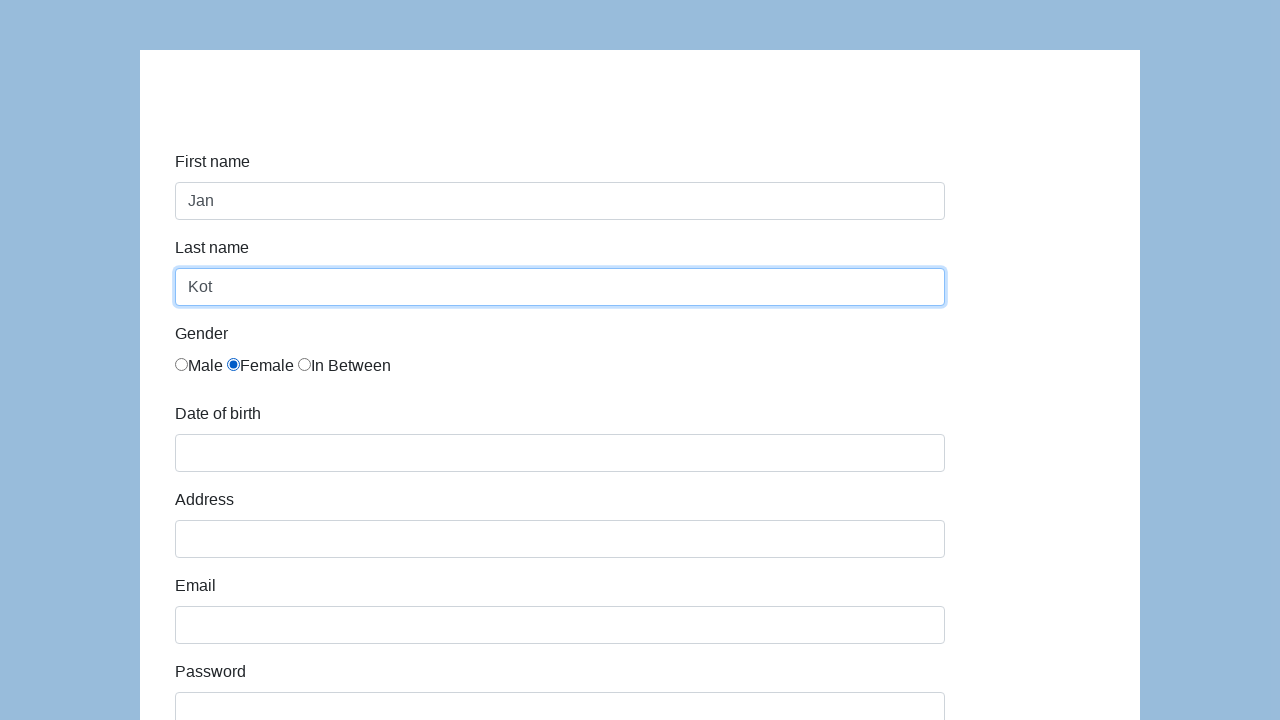

Filled date of birth field with '05/22/1980' on #dob
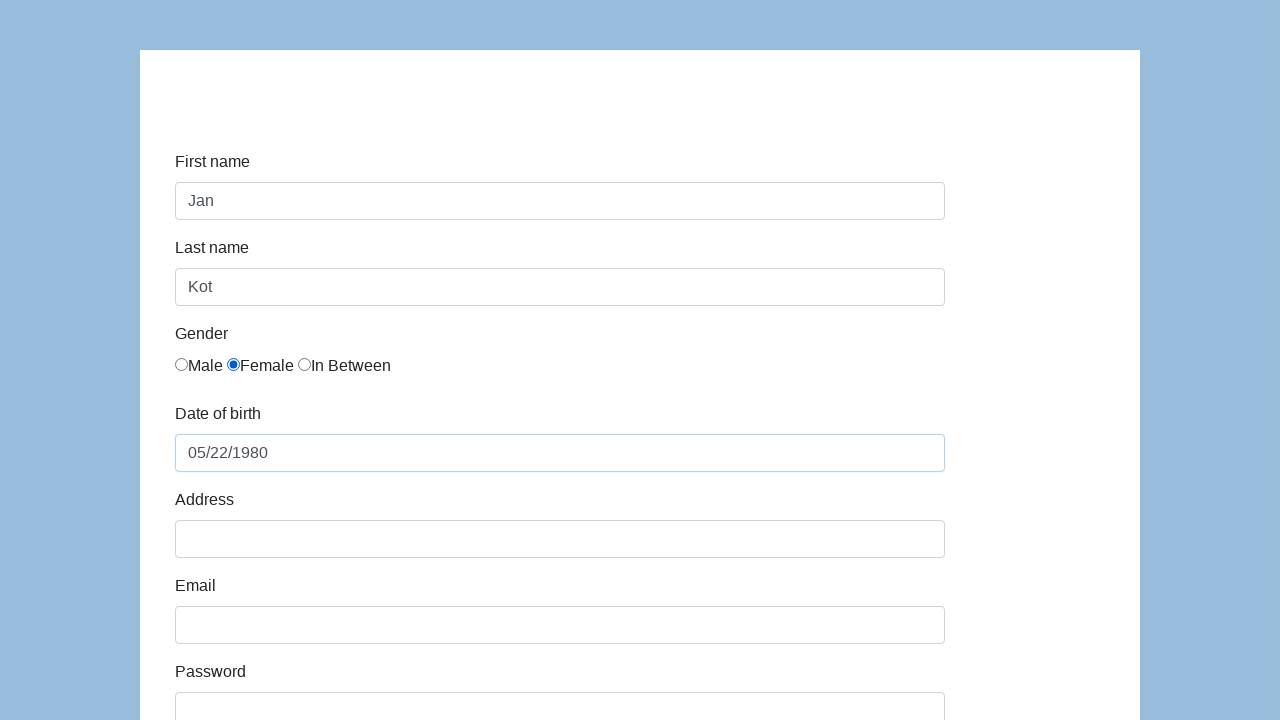

Clicked address field at (560, 539) on #address
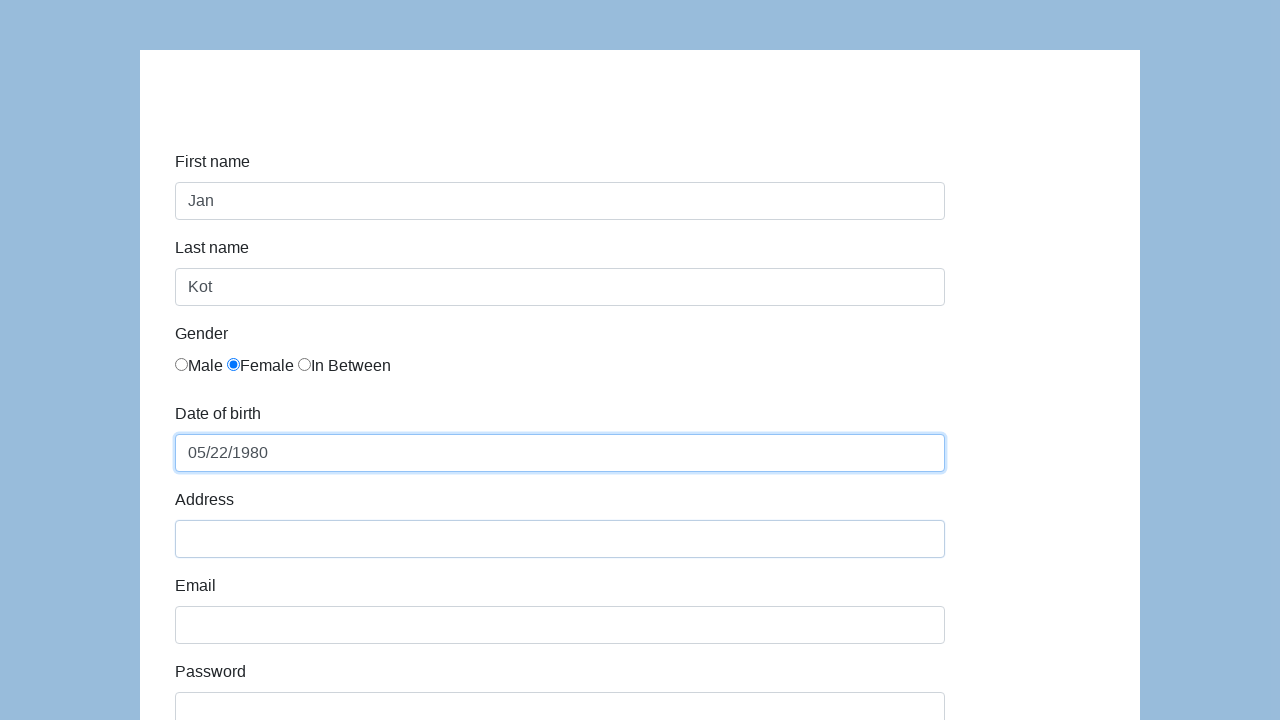

Filled address field with 'Zielona 21' on #address
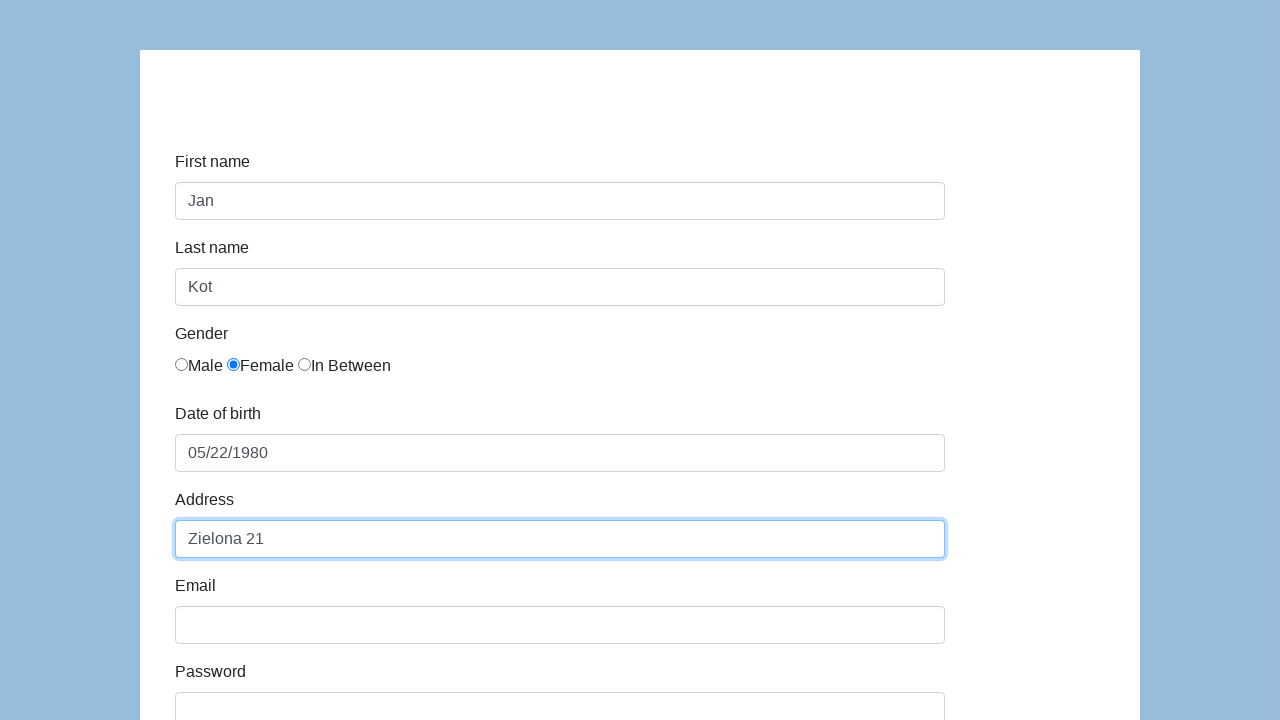

Clicked email field at (560, 625) on #email
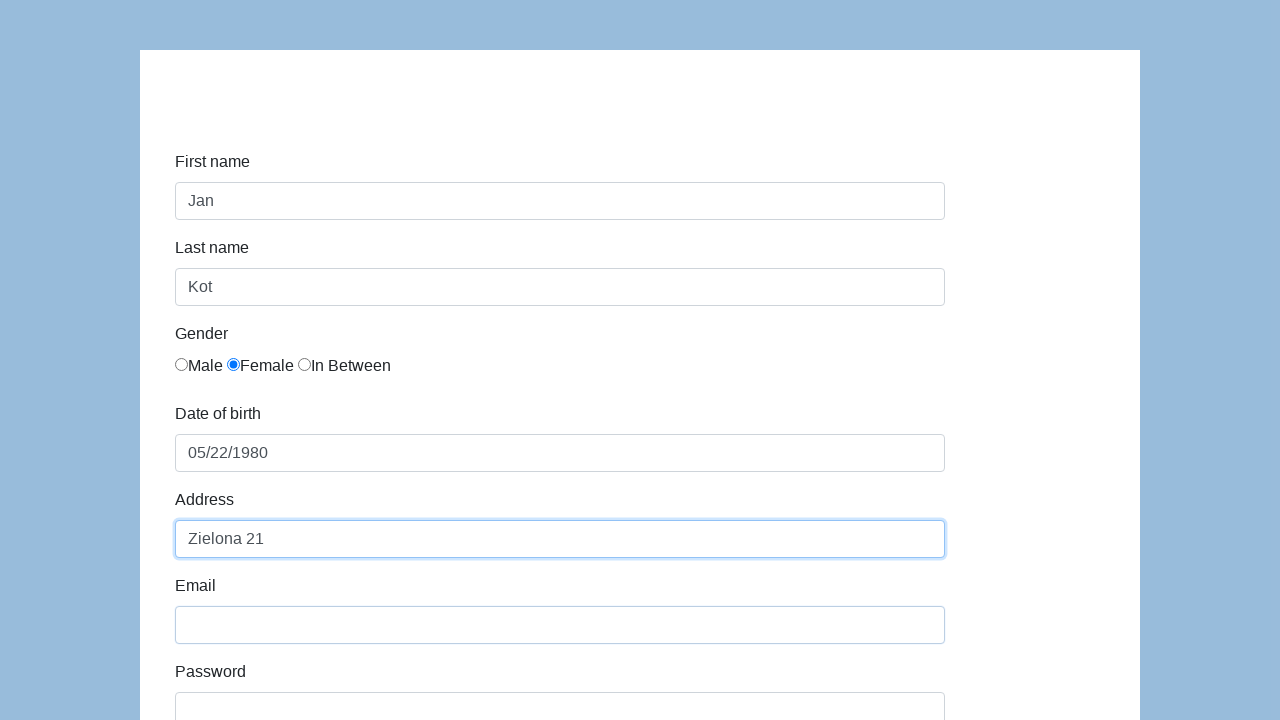

Filled email field with 'jankot@wp.pl' on #email
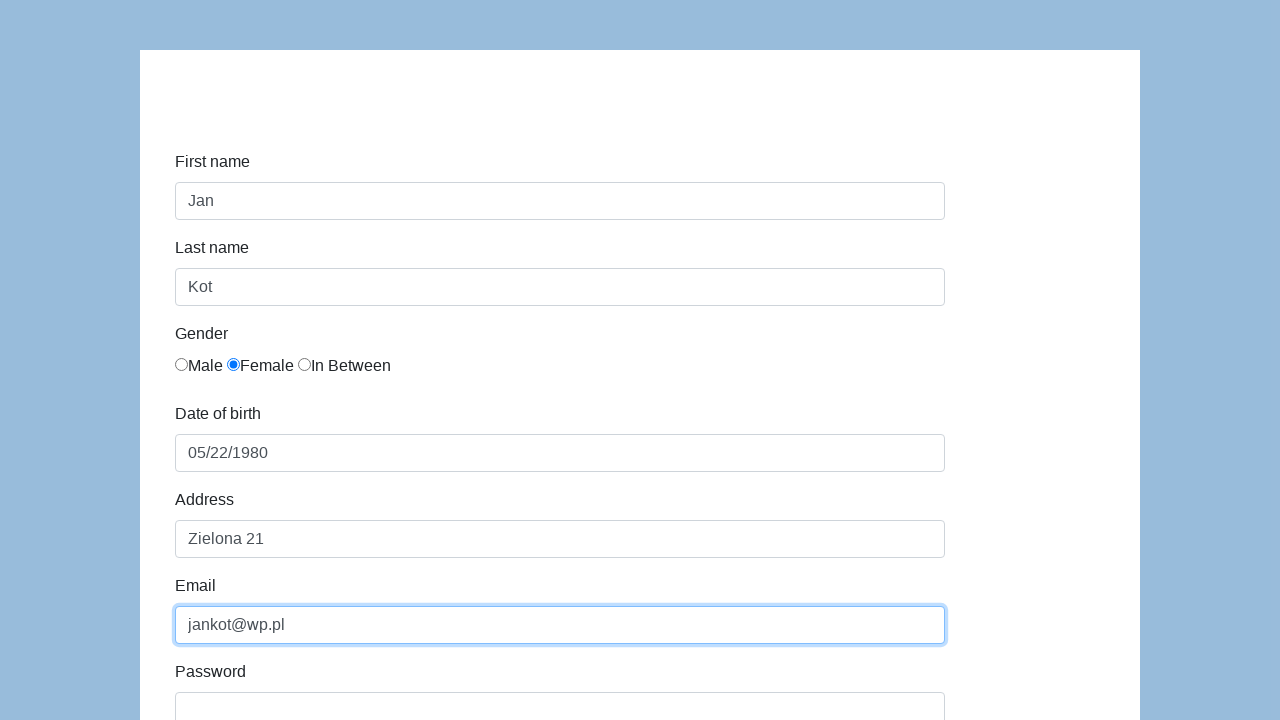

Clicked password field at (560, 701) on #password
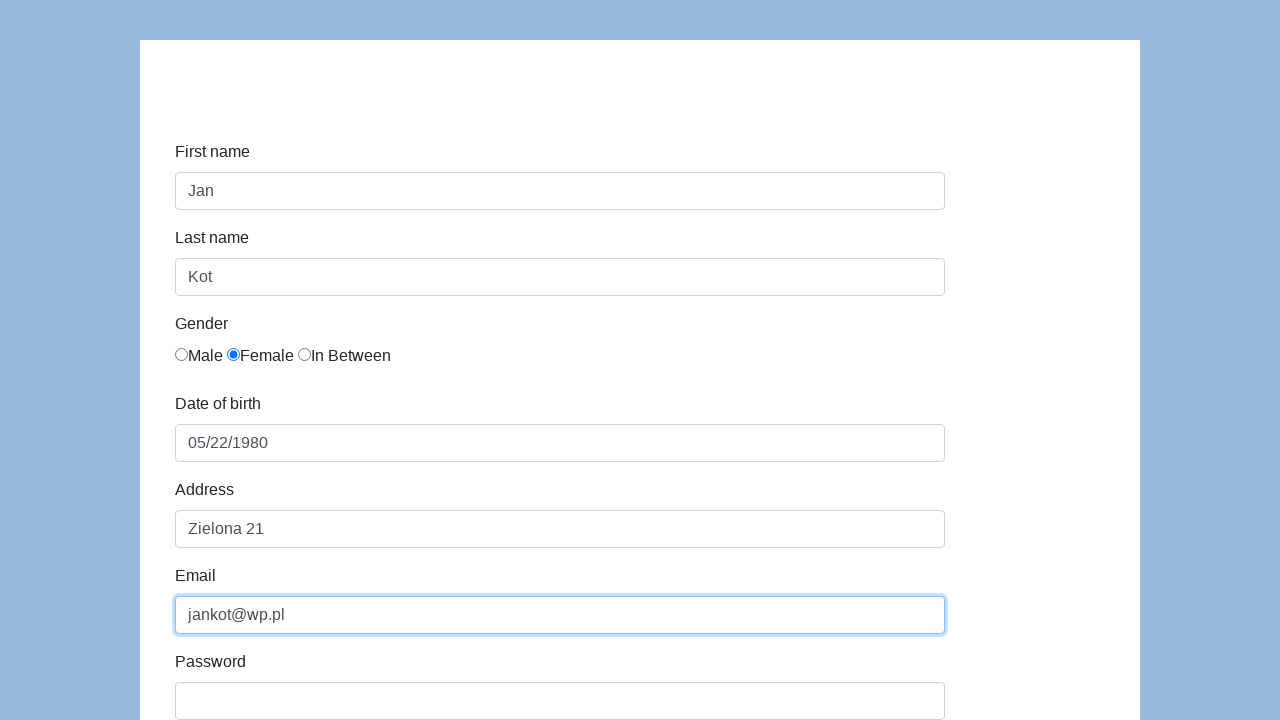

Filled password field on #password
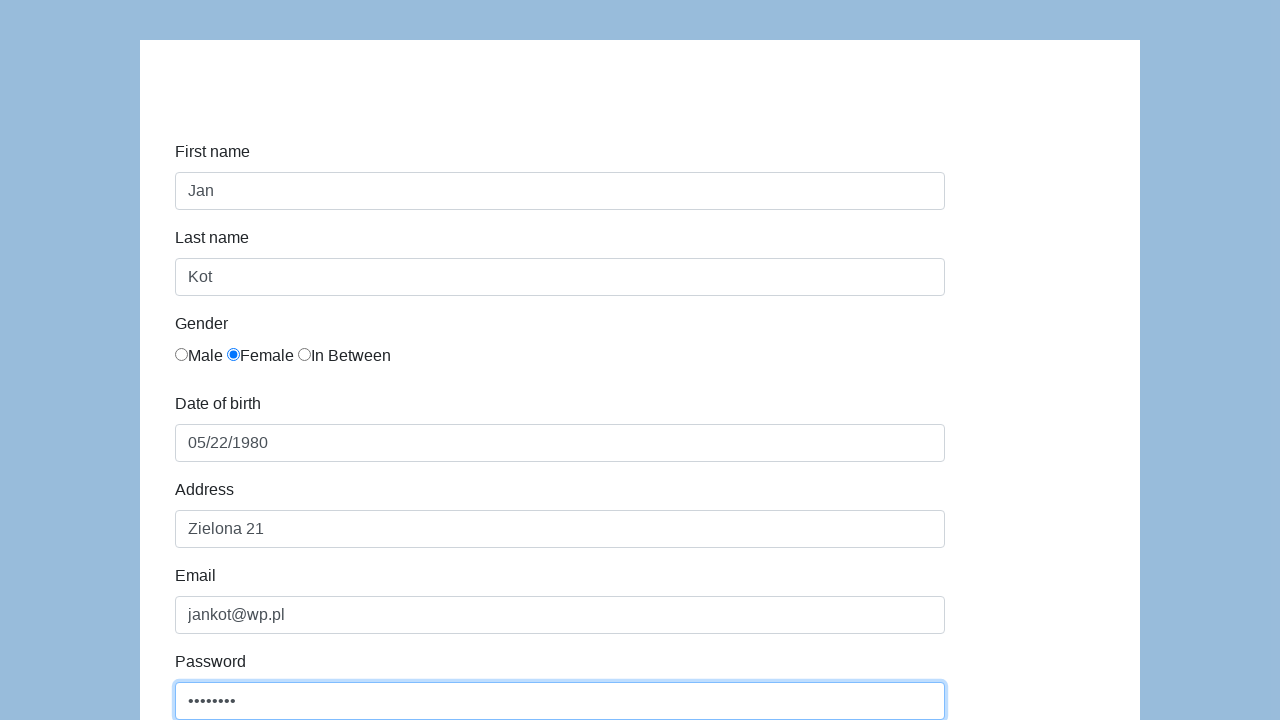

Clicked company field at (560, 360) on #company
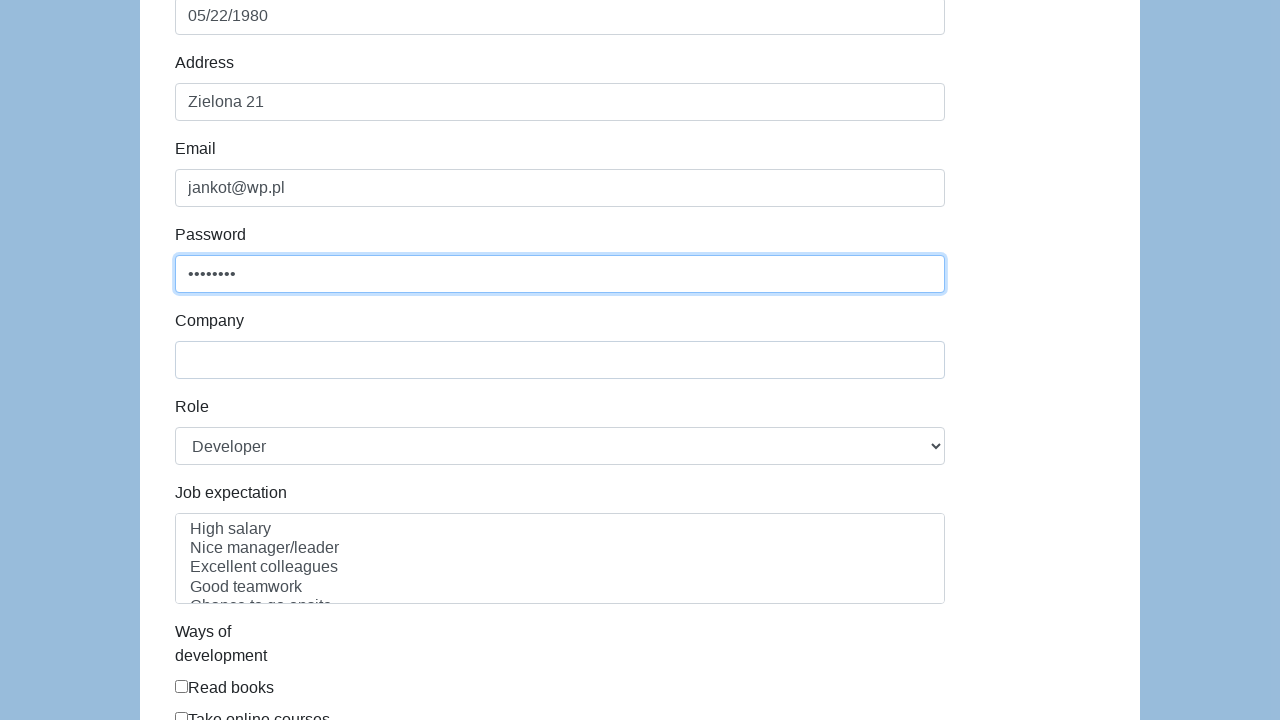

Filled company field with 'Testowa' on #company
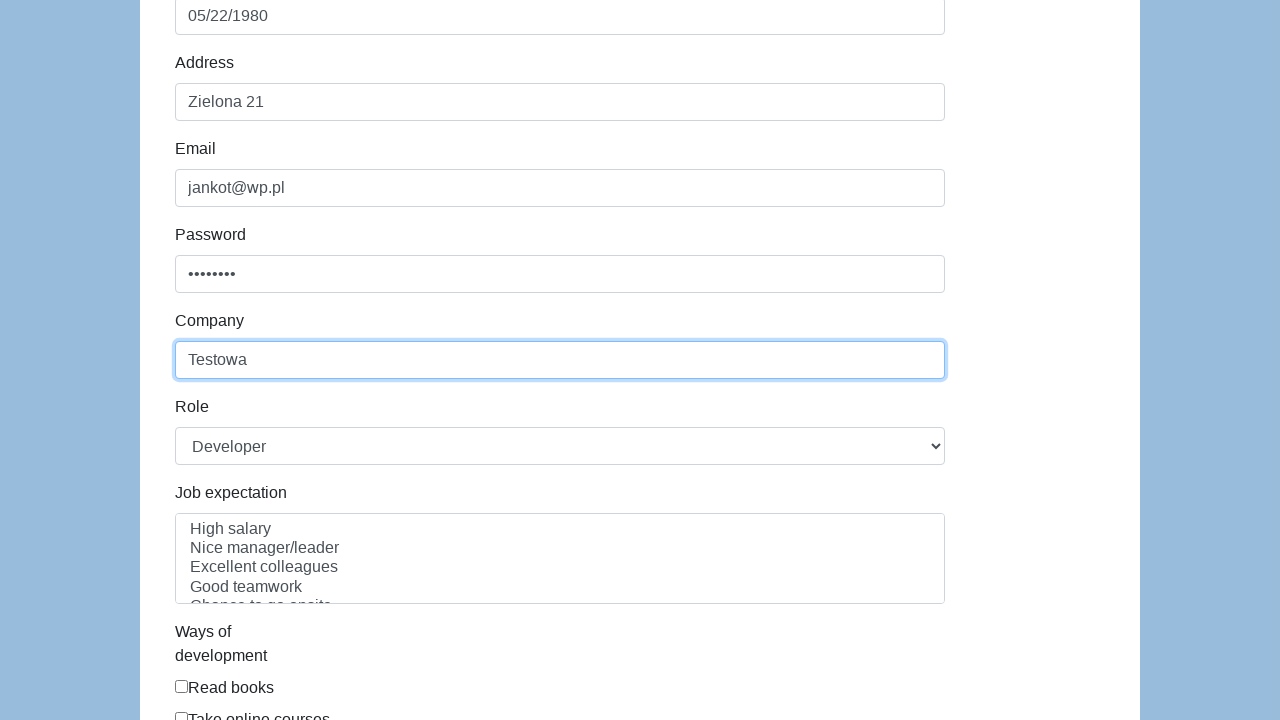

Selected 'Manager' from role dropdown on #role
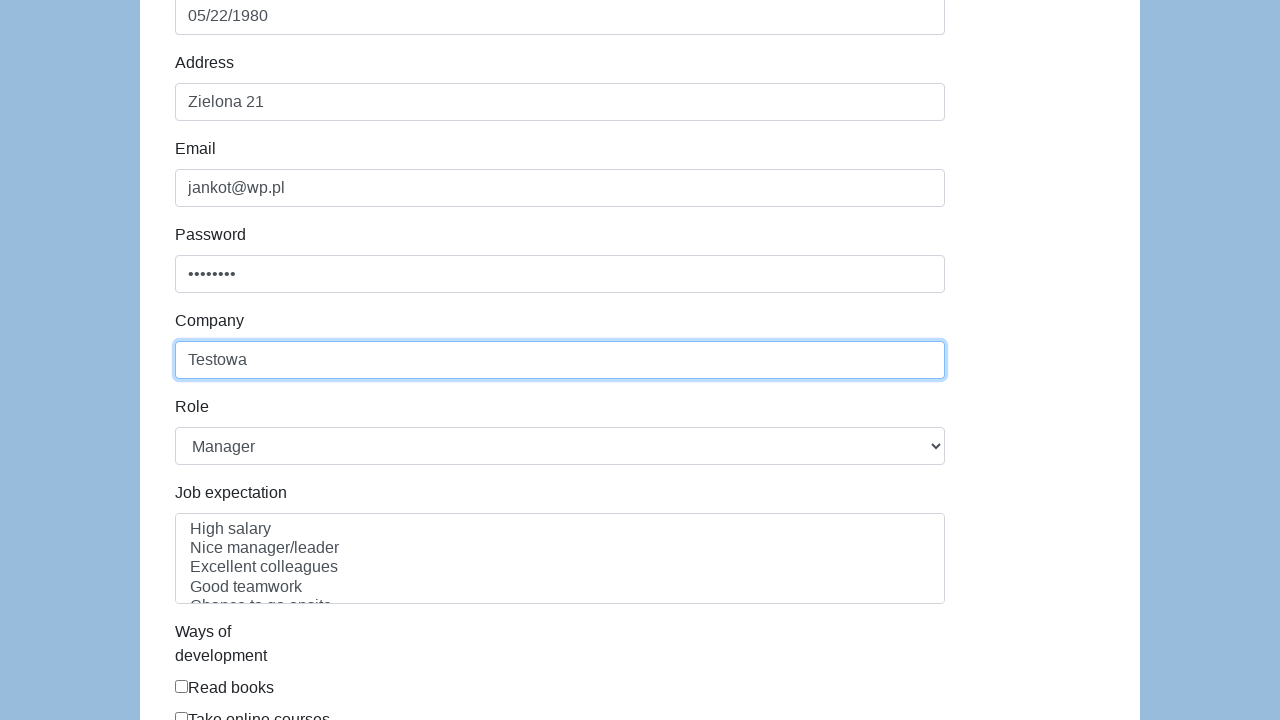

Selected 'Challenging' from job expectation dropdown on #expectation
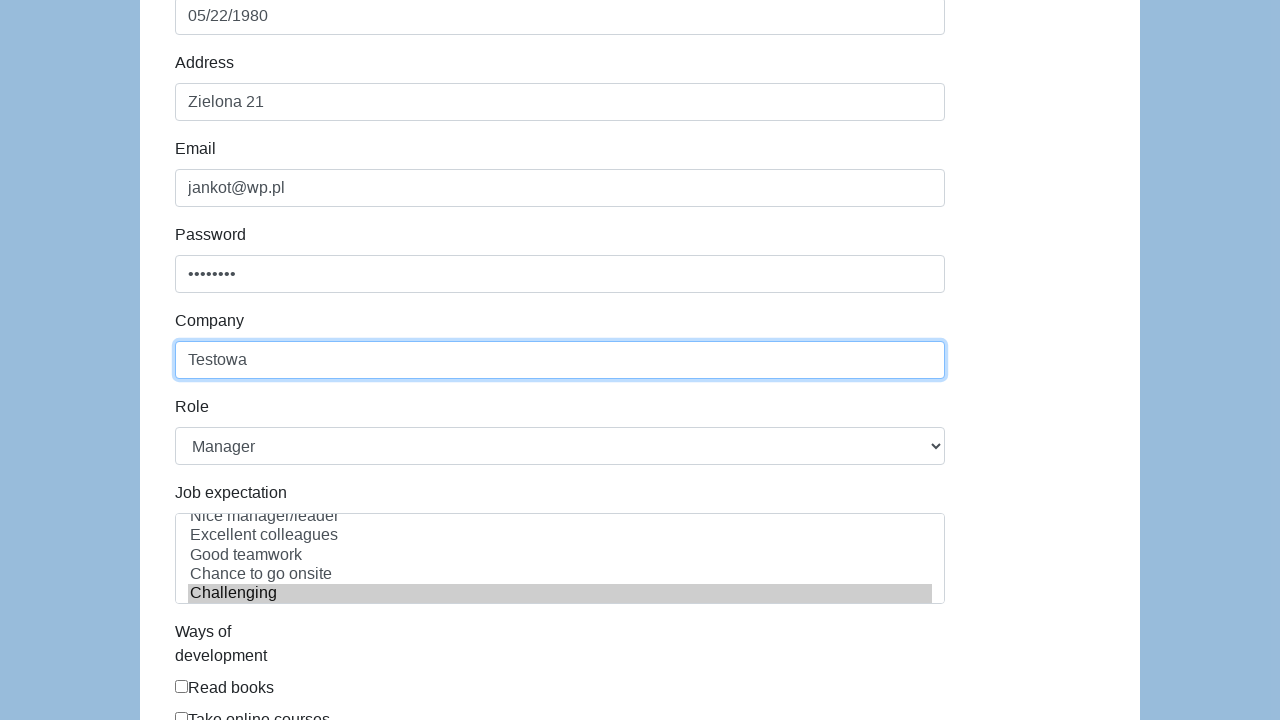

Clicked development preference checkbox at (182, 360) on xpath=//div//label//input >> nth=5
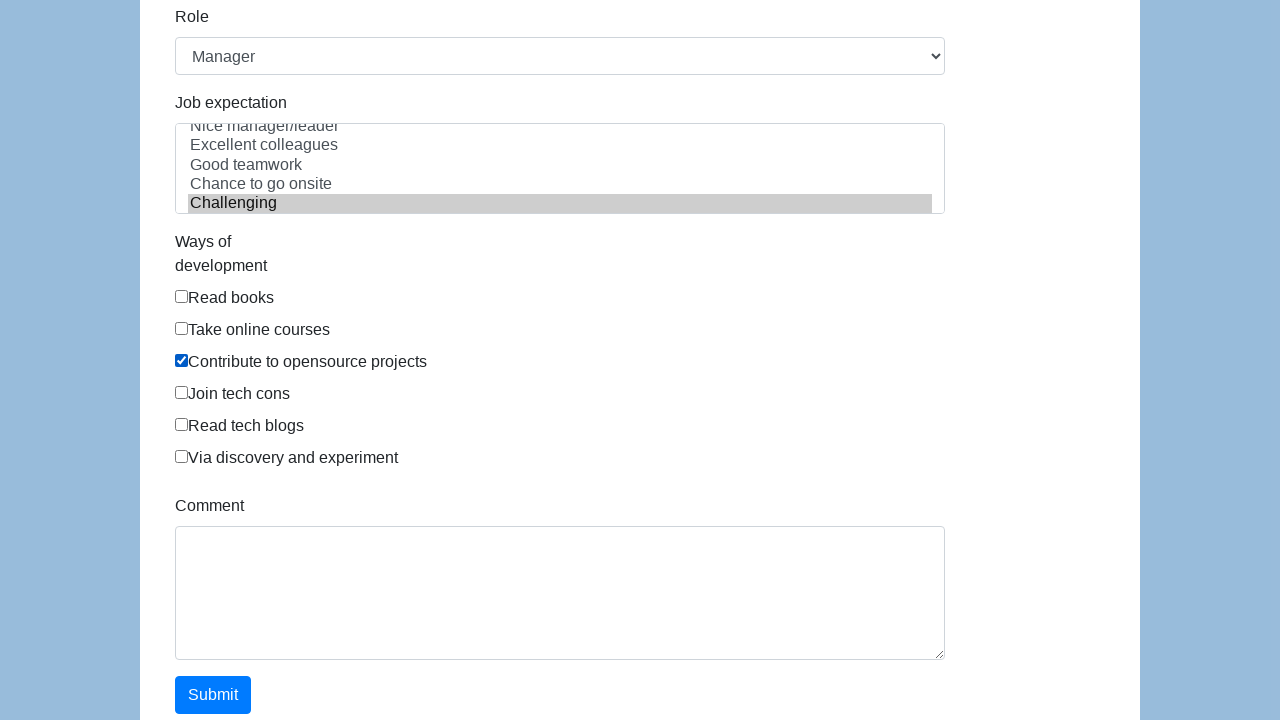

Filled comment field with test message on #comment
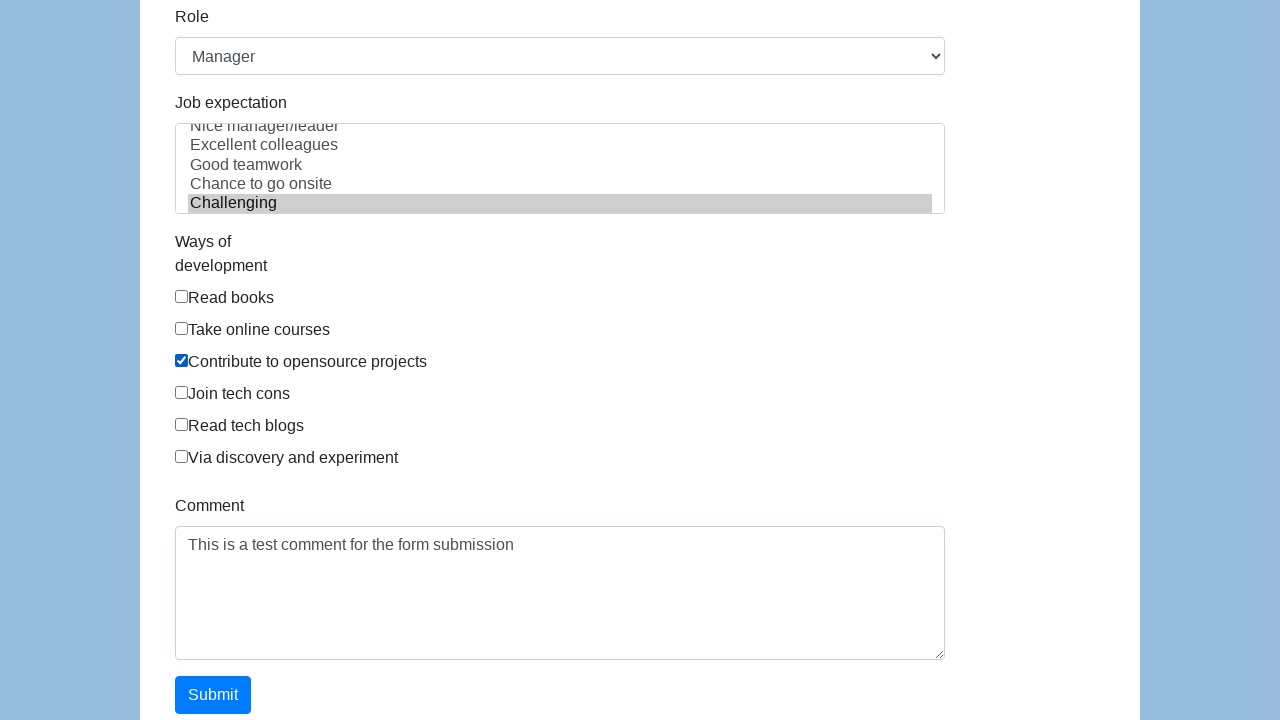

Clicked submit button to submit the form at (213, 695) on #submit
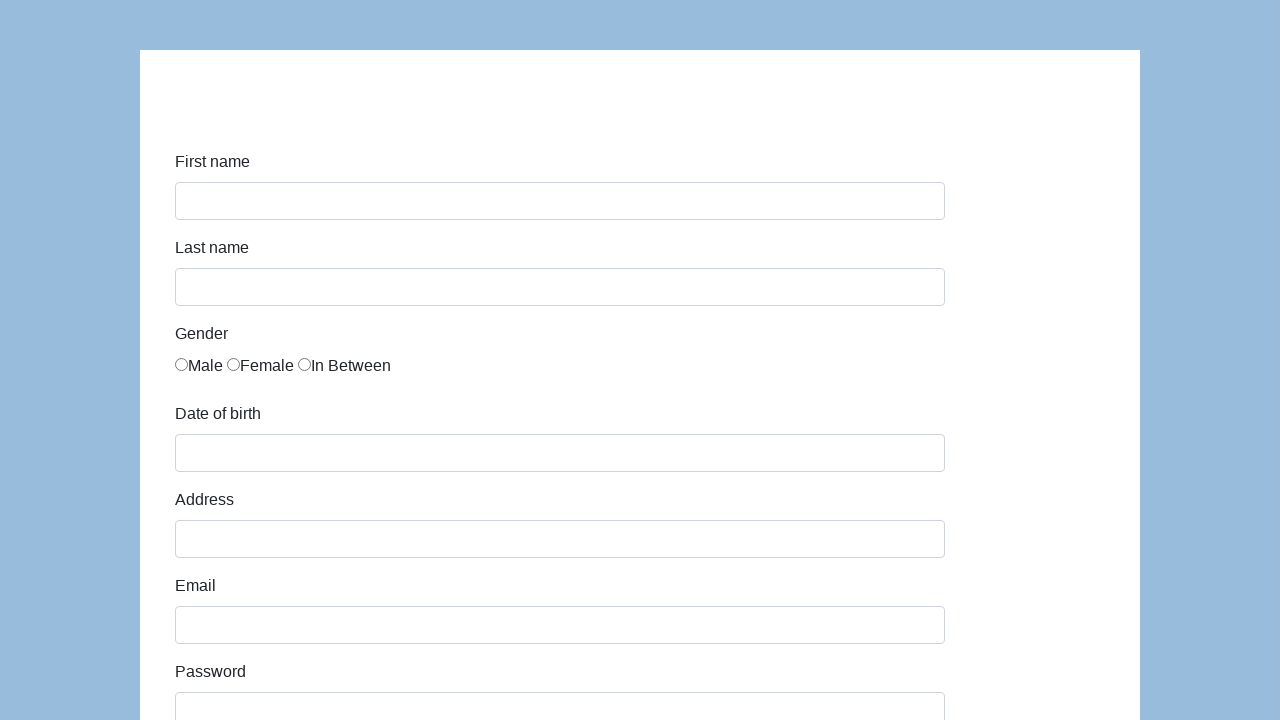

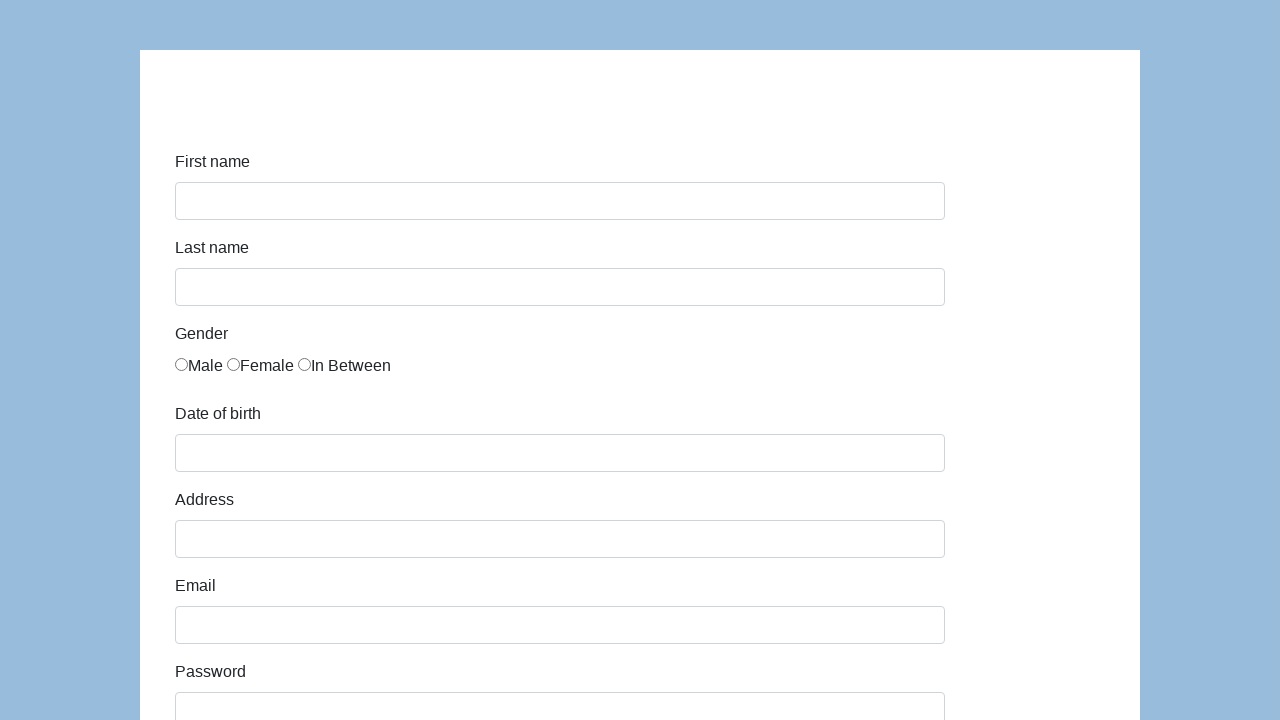